Tests a page with dynamic content by waiting for a verify button to become clickable, clicking it, and verifying that a success message appears

Starting URL: http://suninjuly.github.io/wait2.html

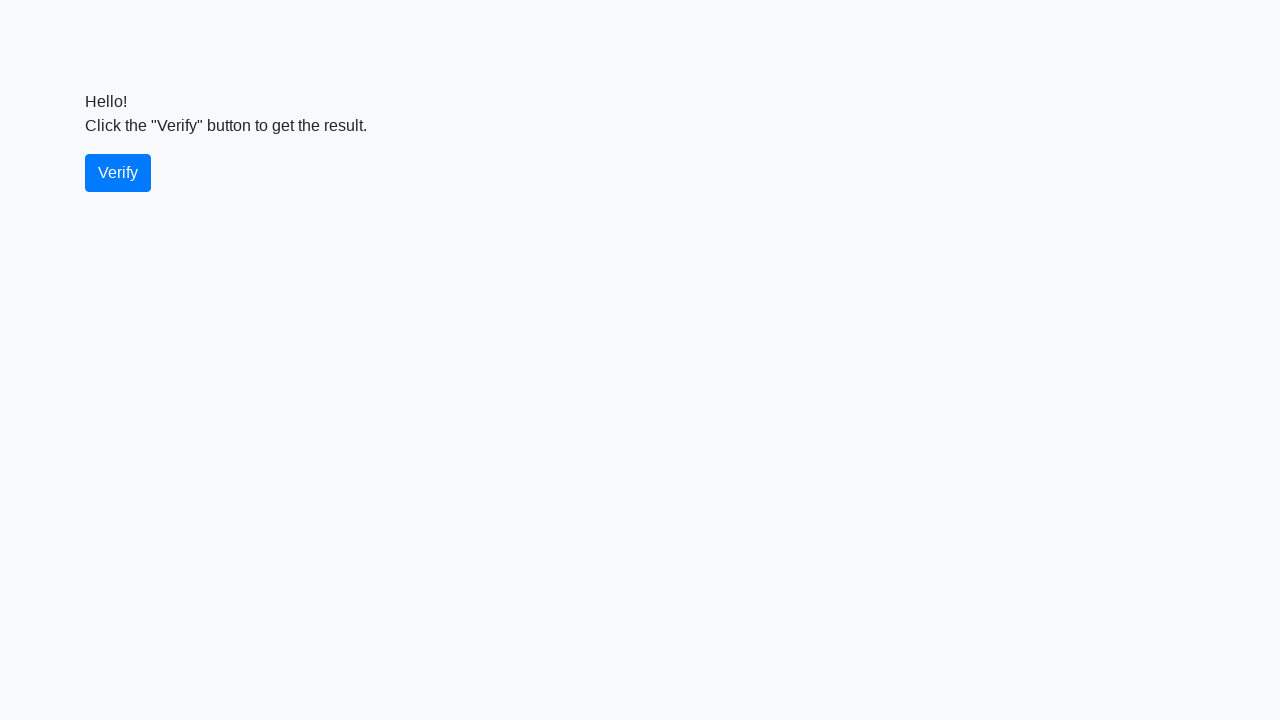

Navigated to wait2.html page with dynamic content
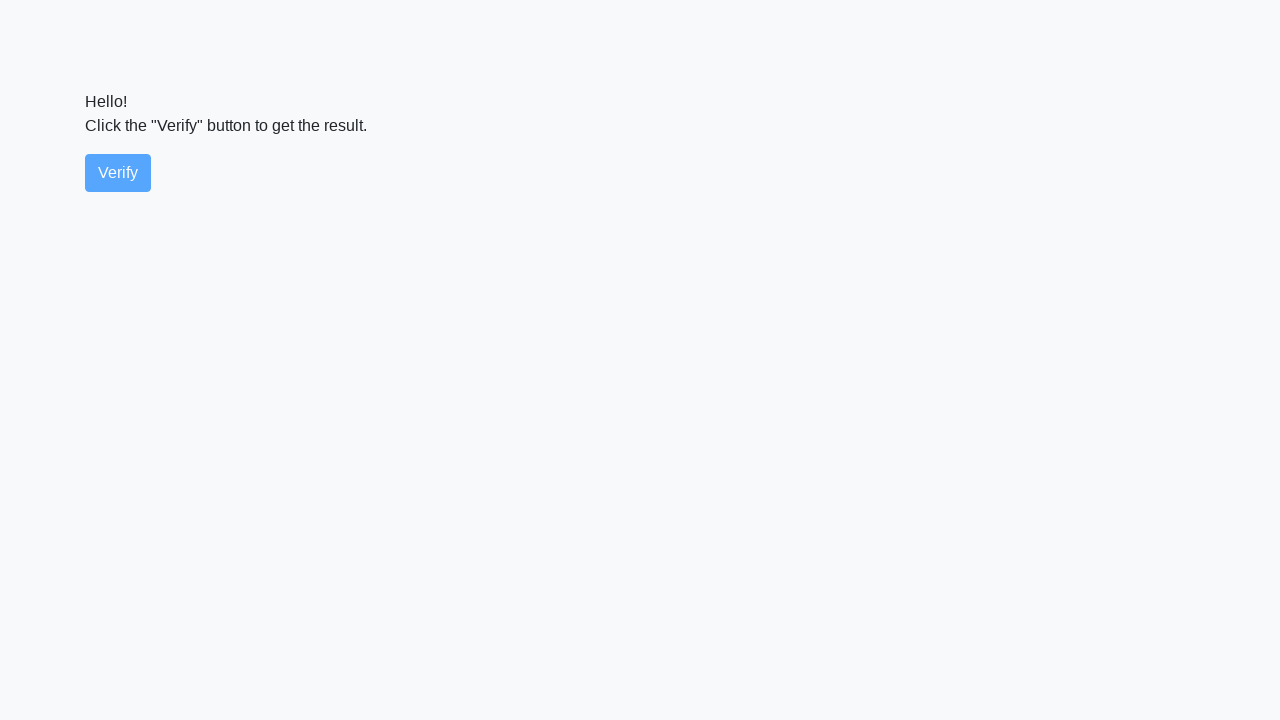

Verify button became visible
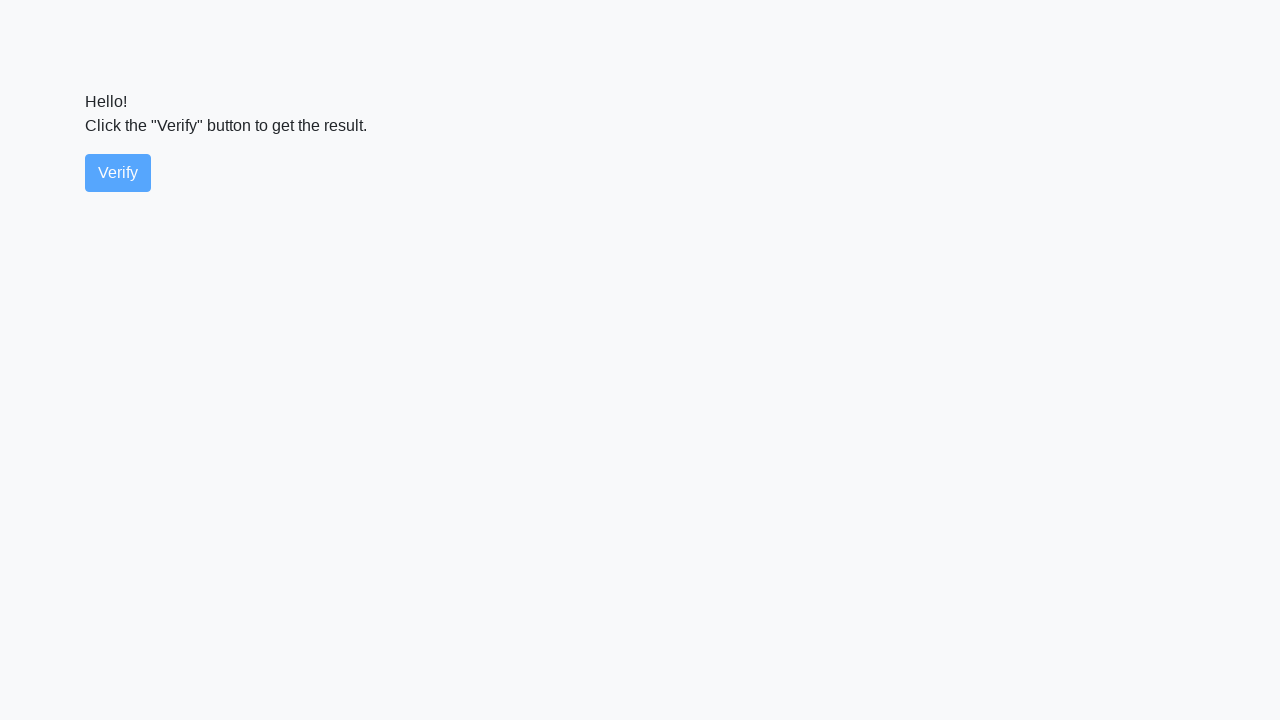

Clicked the verify button at (118, 173) on #verify
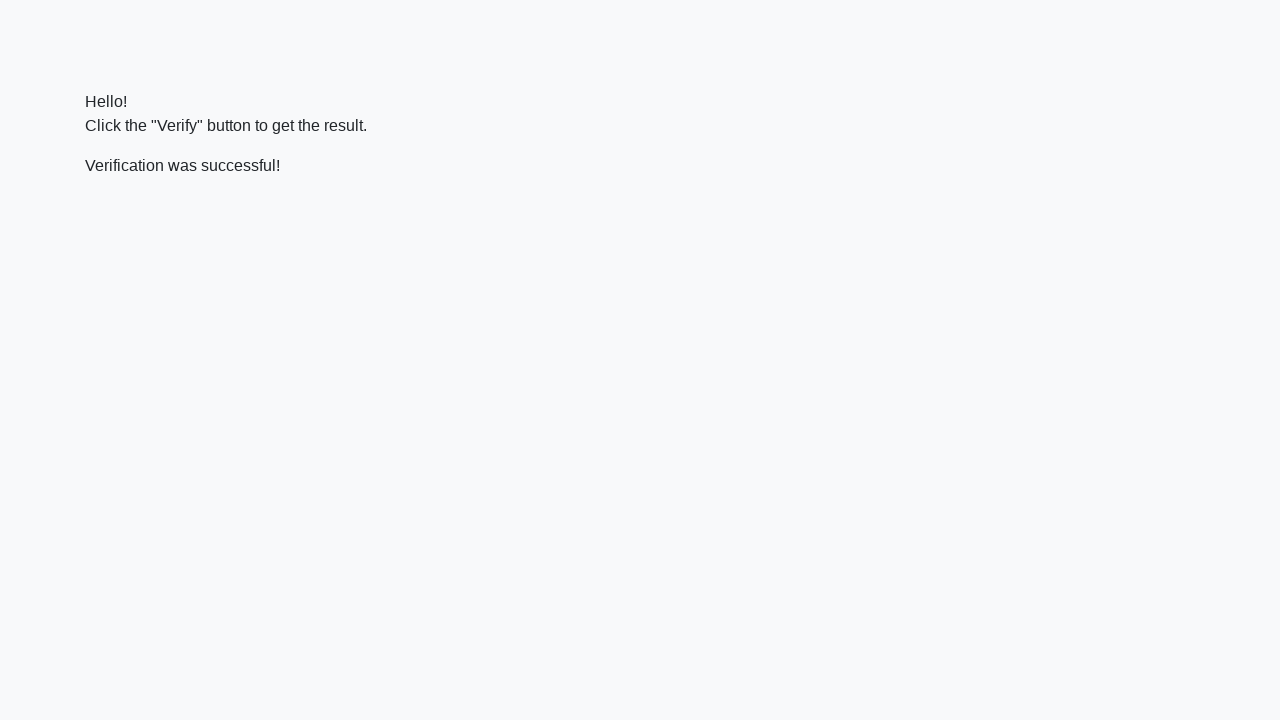

Verification message appeared on page
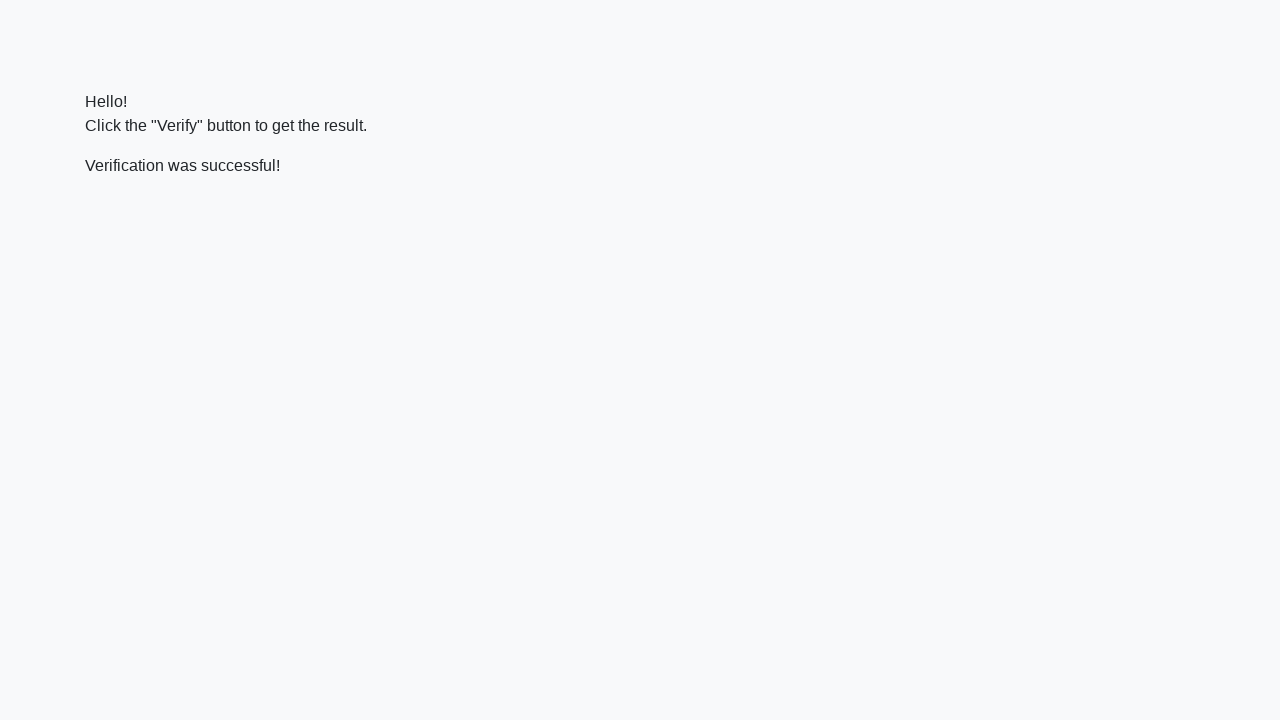

Verified that success message contains 'successful'
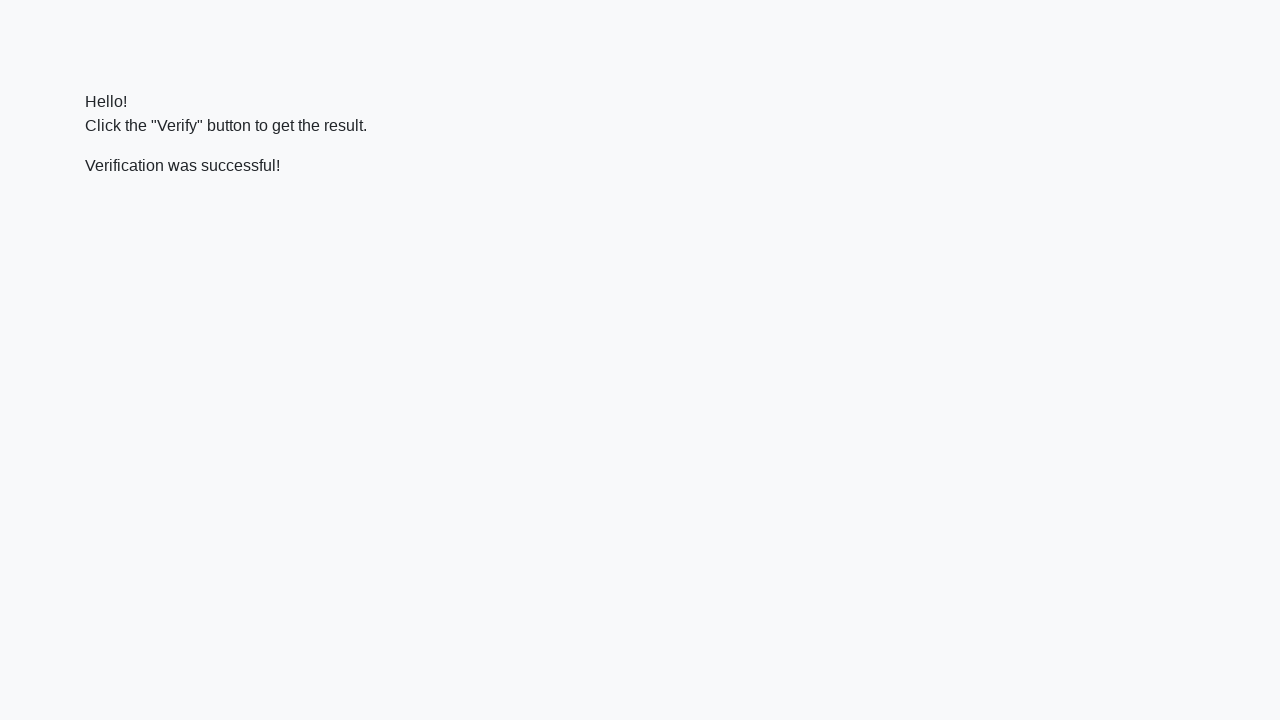

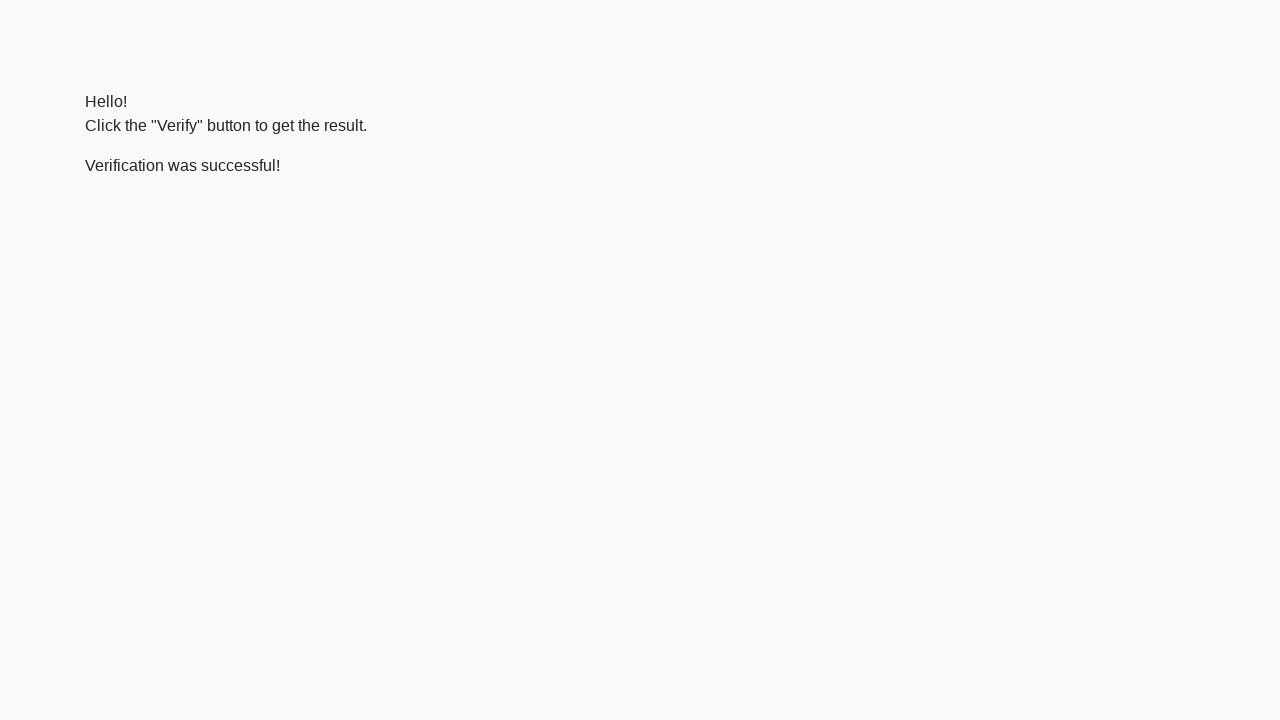